Tests the GlobalSQA demo banking application by creating a new customer, opening accounts in multiple currencies (Dollar, Pound, Rupee), then logging in as that customer and verifying the welcome message displays correctly.

Starting URL: https://www.globalsqa.com/angularJs-protractor/BankingProject/#/login

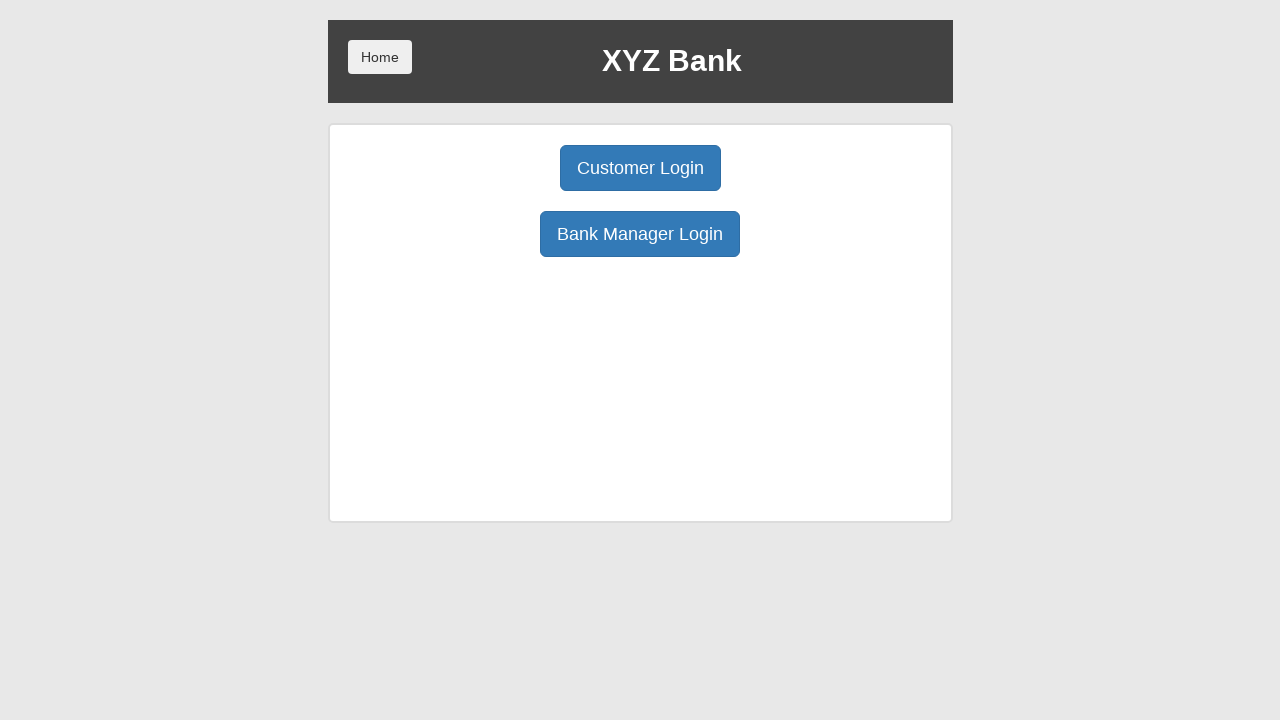

Clicked Bank Manager Login button at (640, 234) on xpath=//button[@ng-click='manager()']
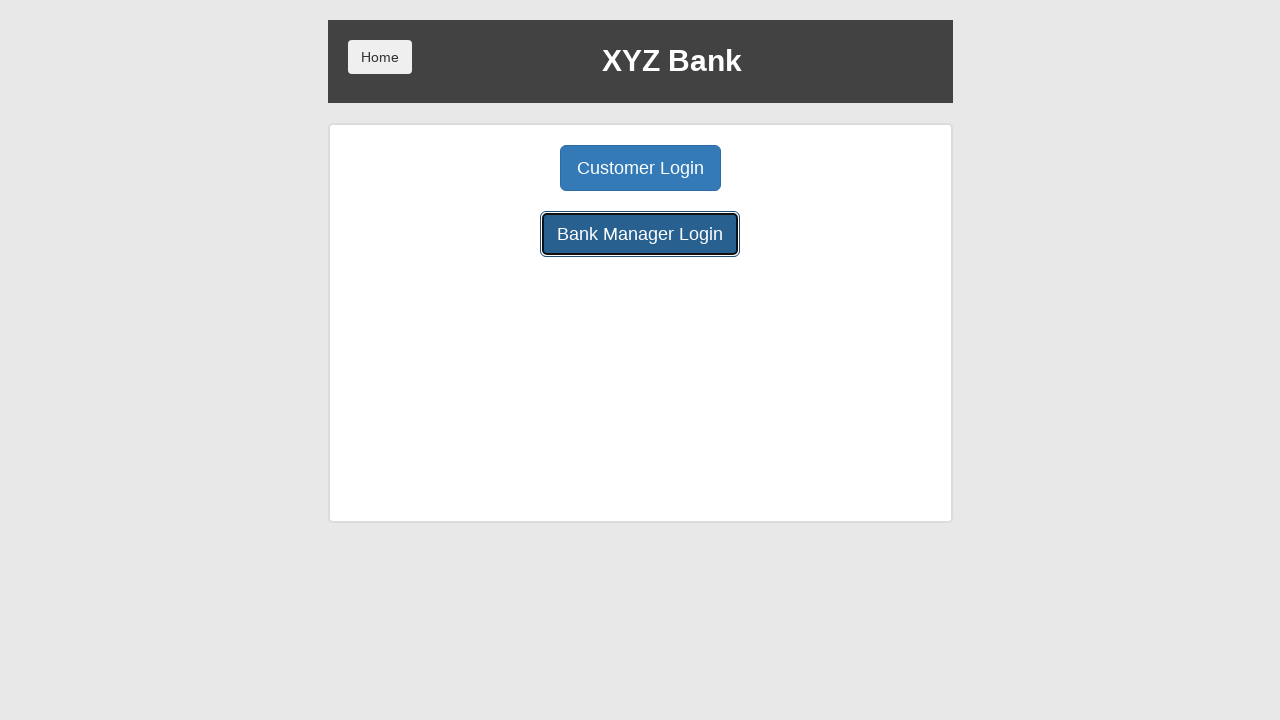

Clicked Add Customer button at (502, 168) on xpath=//button[@ng-click='addCust()']
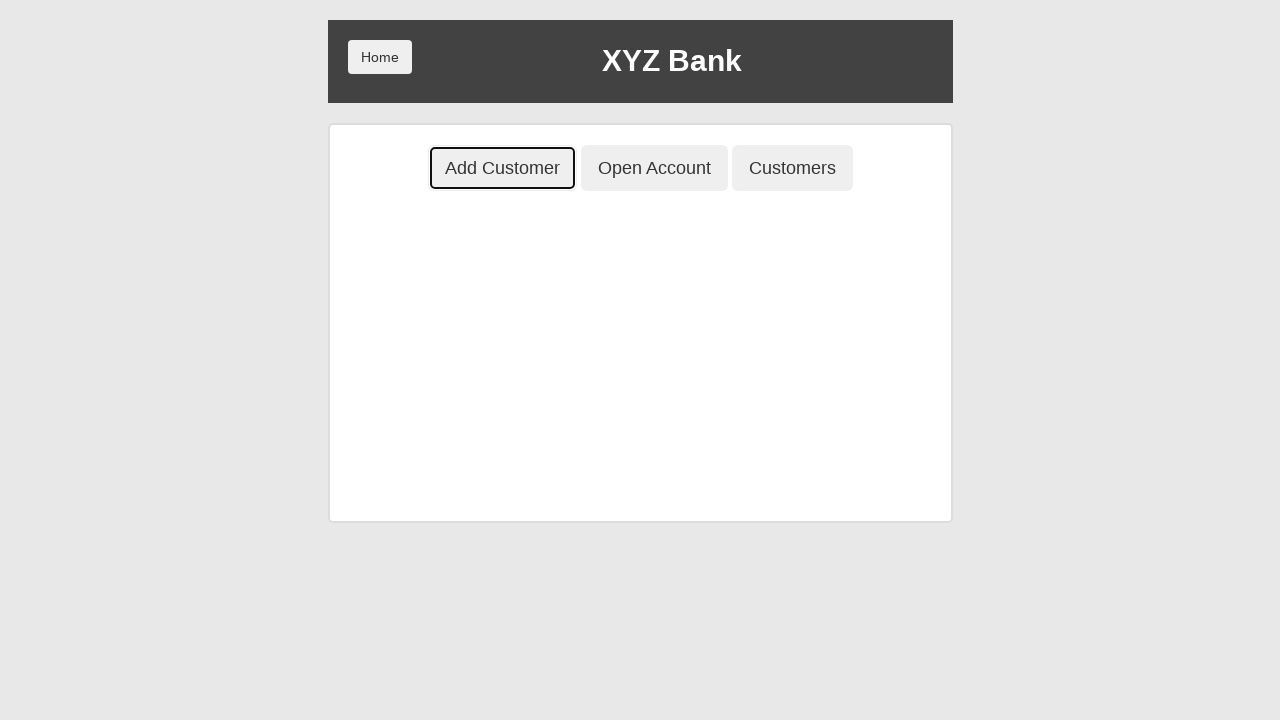

Filled first name with 'Filipan1772387544353' on //input[@ng-model='fName']
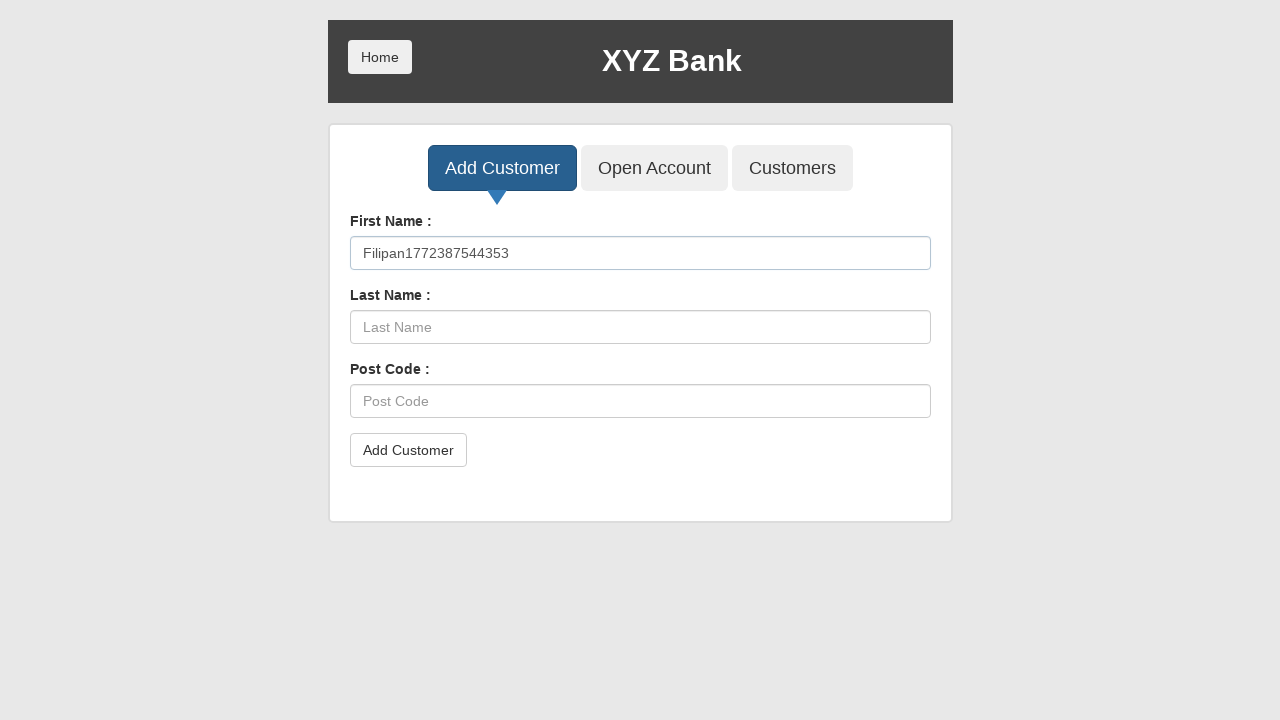

Filled last name with 'Cristina' on //input[@ng-model='lName']
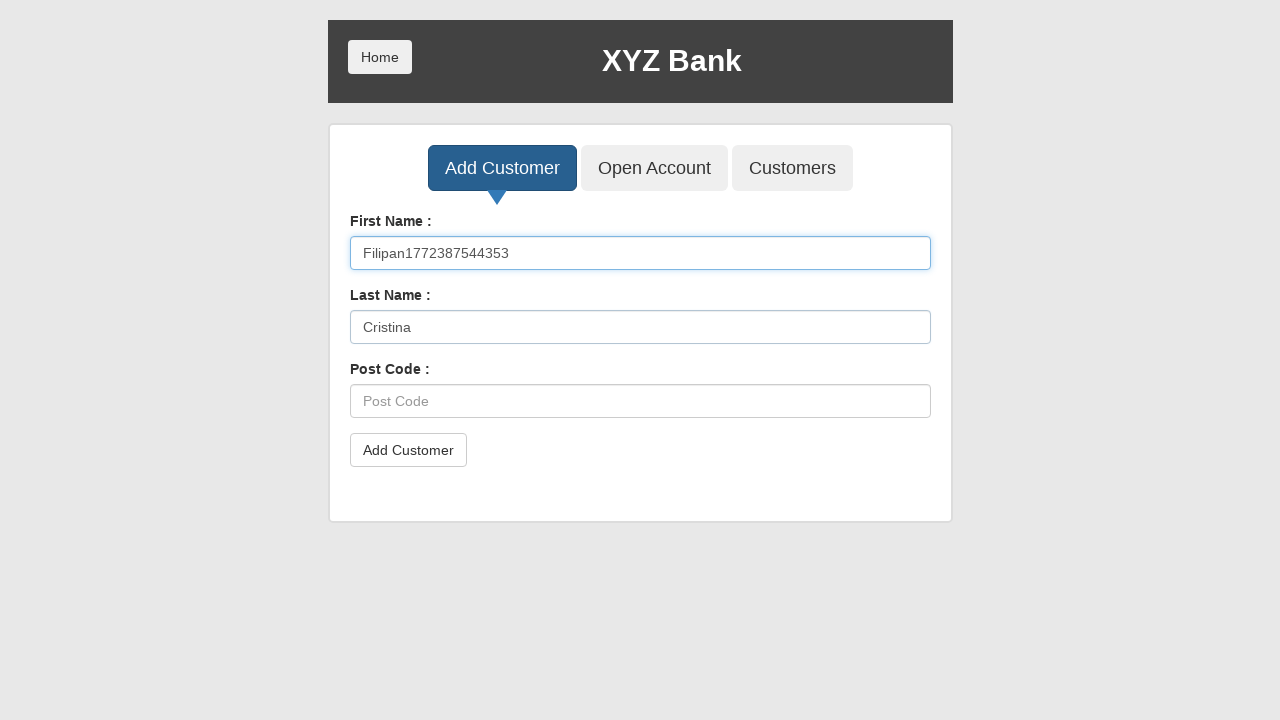

Filled post code with '459123' on //input[@ng-model='postCd']
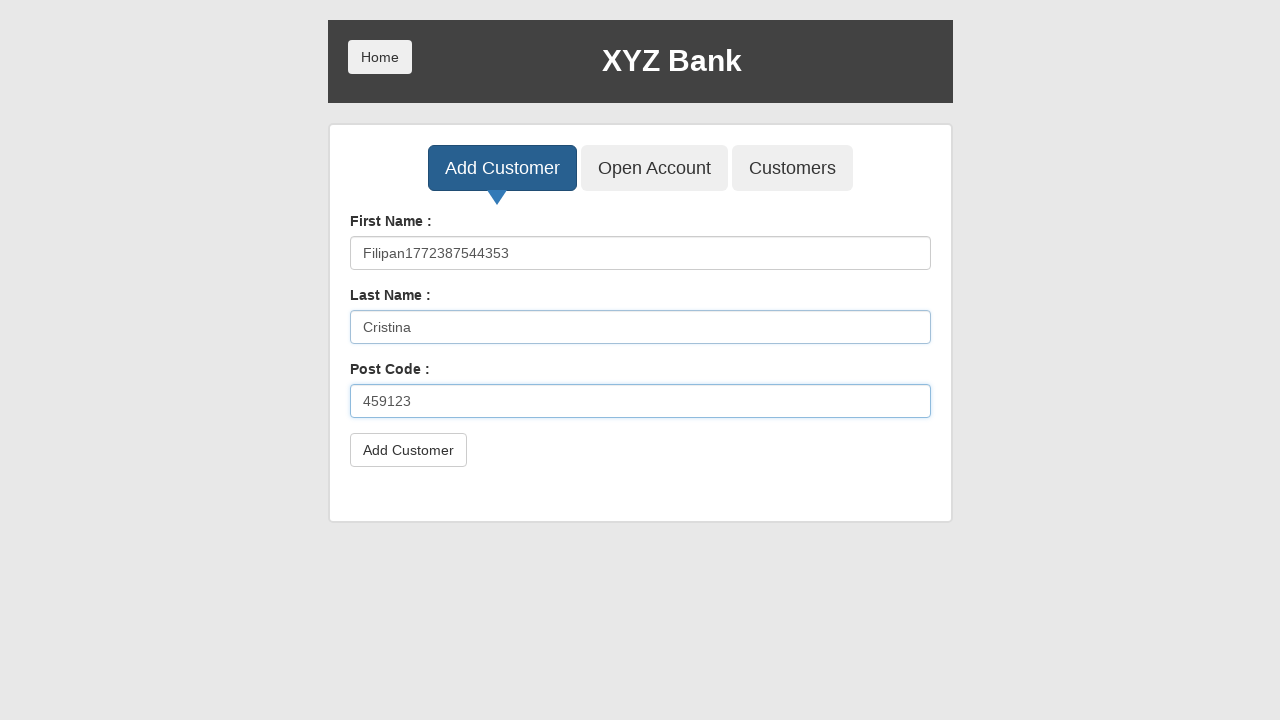

Clicked submit button to create customer at (408, 450) on xpath=//button[@type='submit']
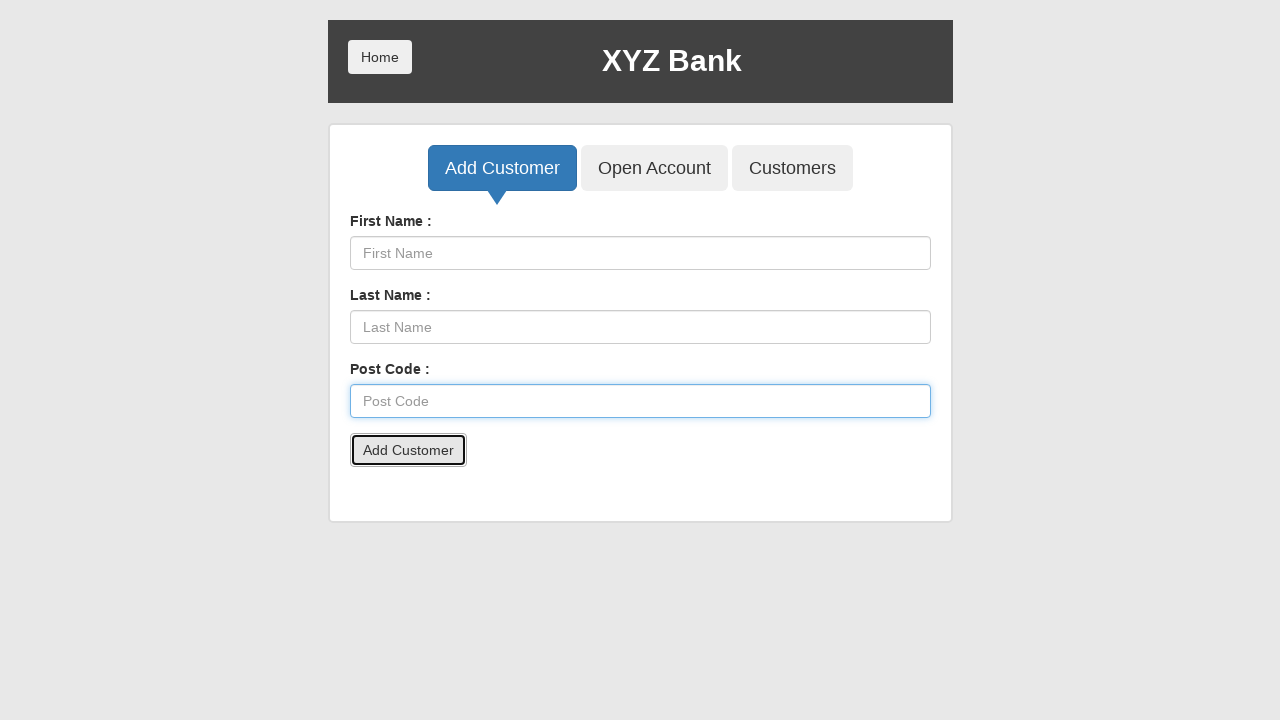

Accepted customer creation confirmation alert
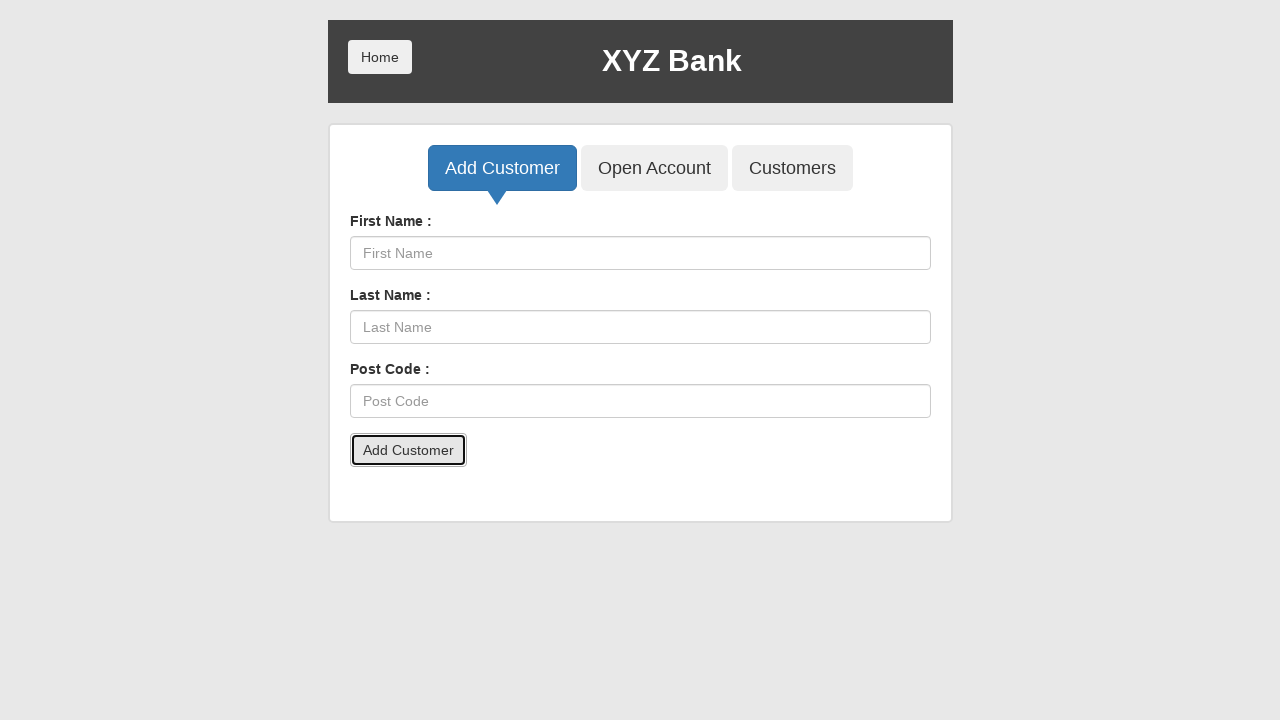

Clicked Open Account button at (654, 168) on xpath=//button[@ng-click='openAccount()']
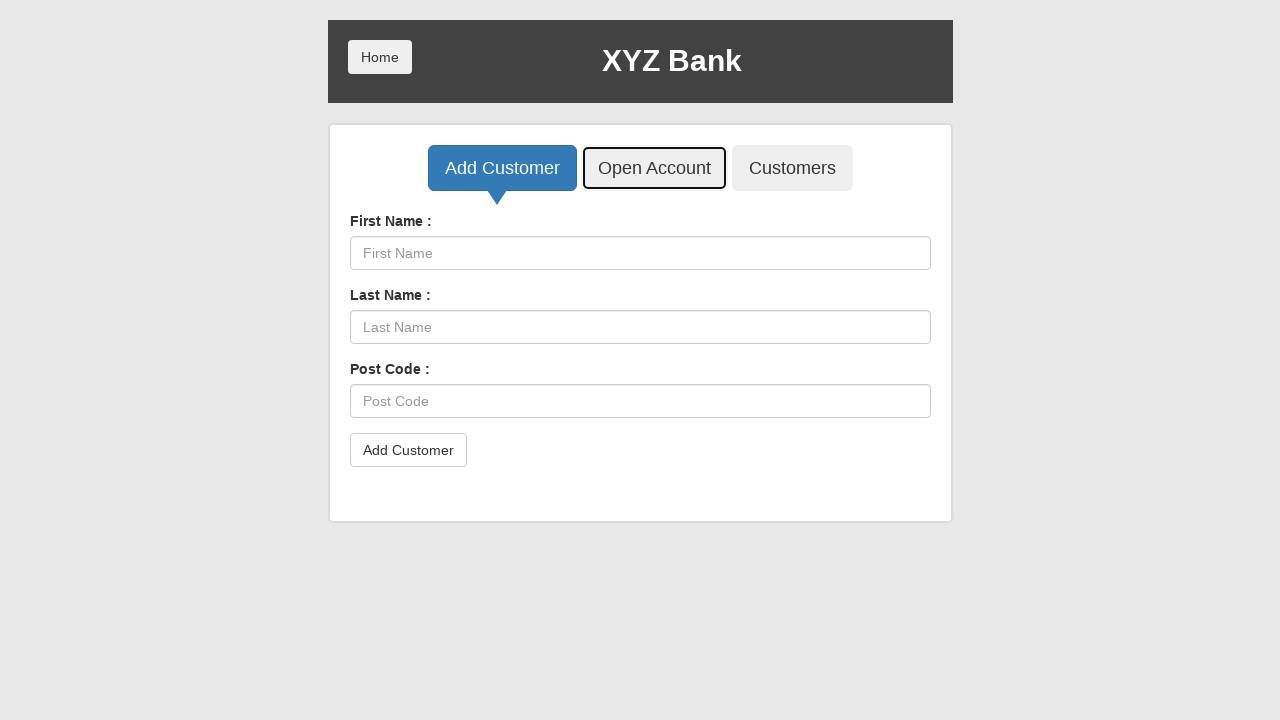

Selected customer 'Filipan1772387544353 Cristina' from dropdown on #userSelect
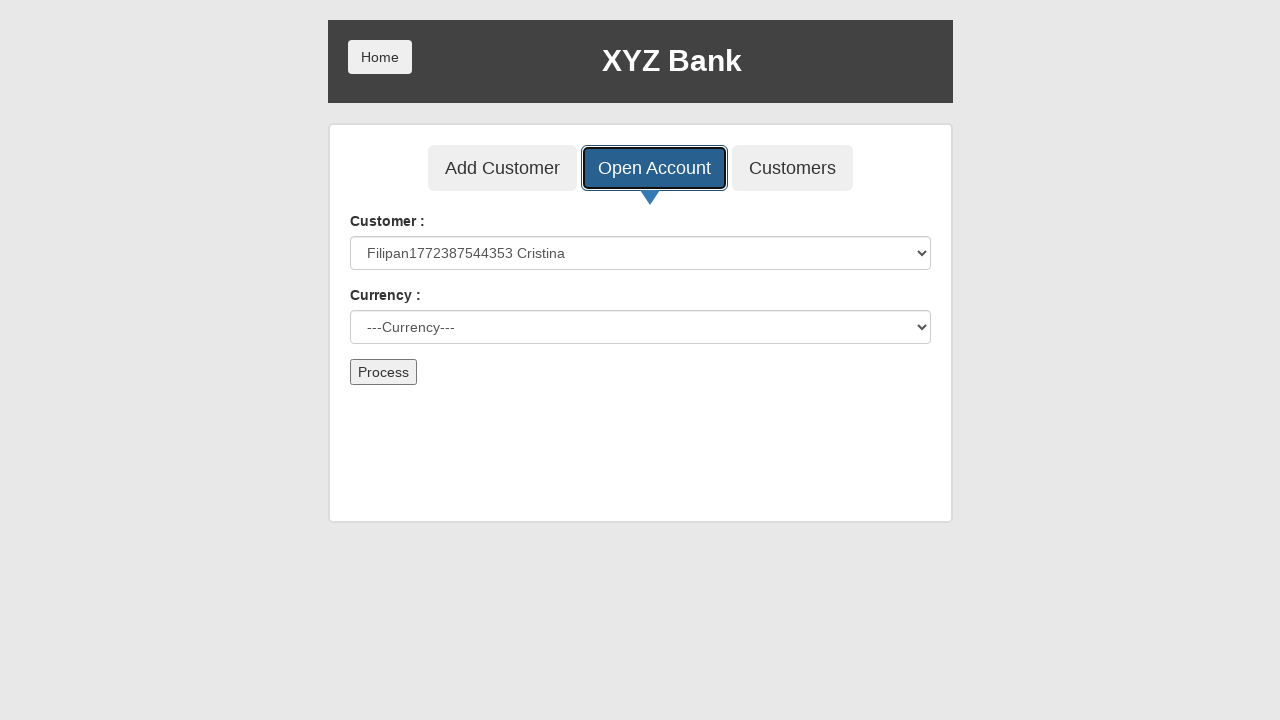

Selected currency 'Dollar' from dropdown on #currency
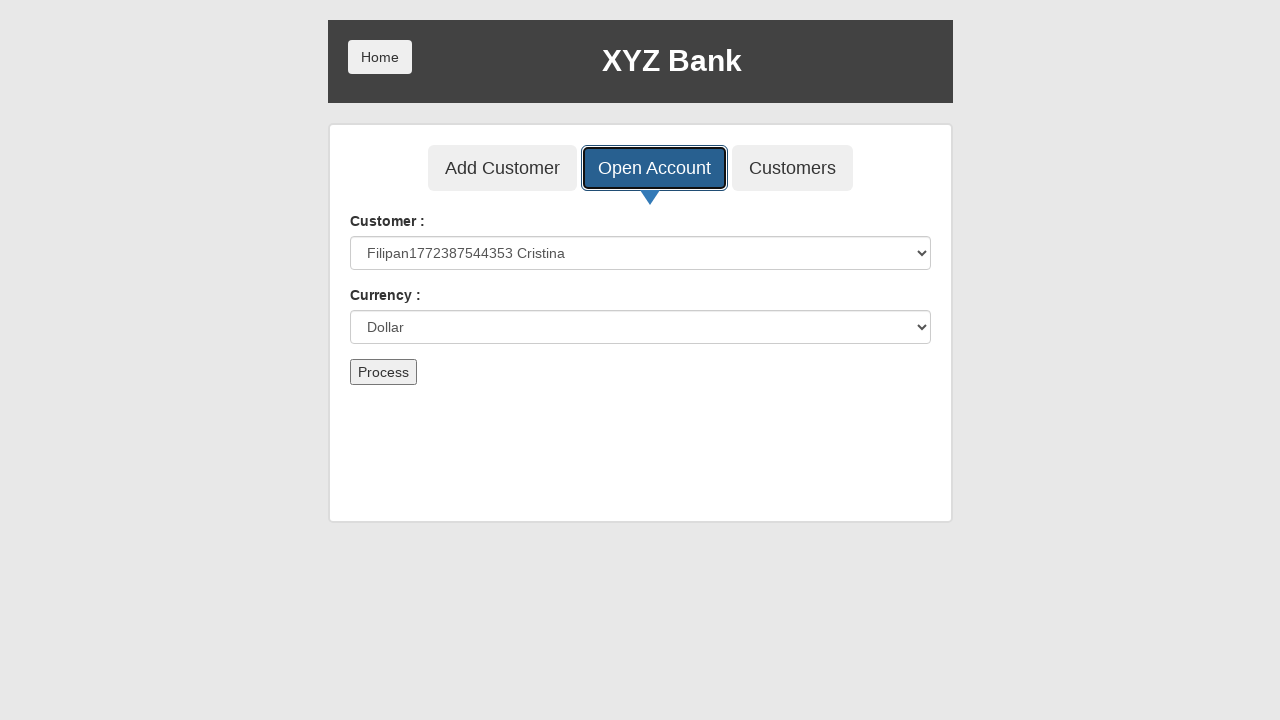

Clicked submit button to create Dollar account at (383, 372) on xpath=//button[@type='submit']
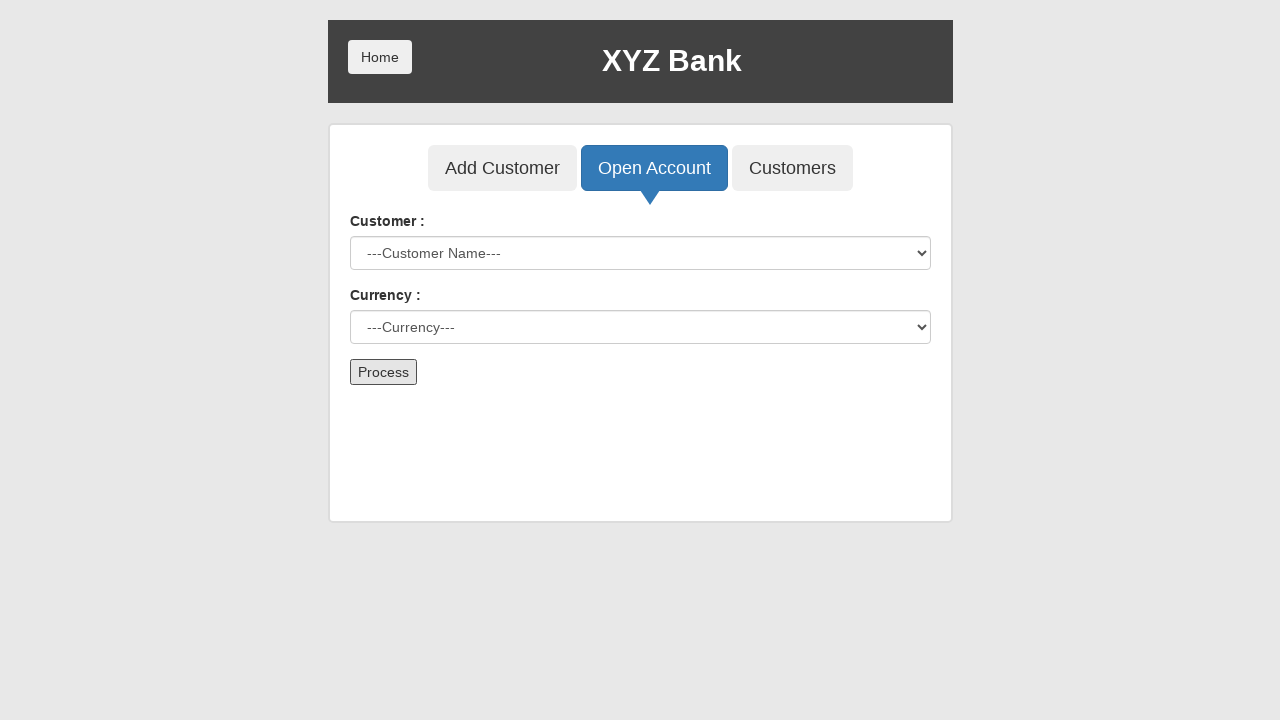

Account creation for Dollar completed
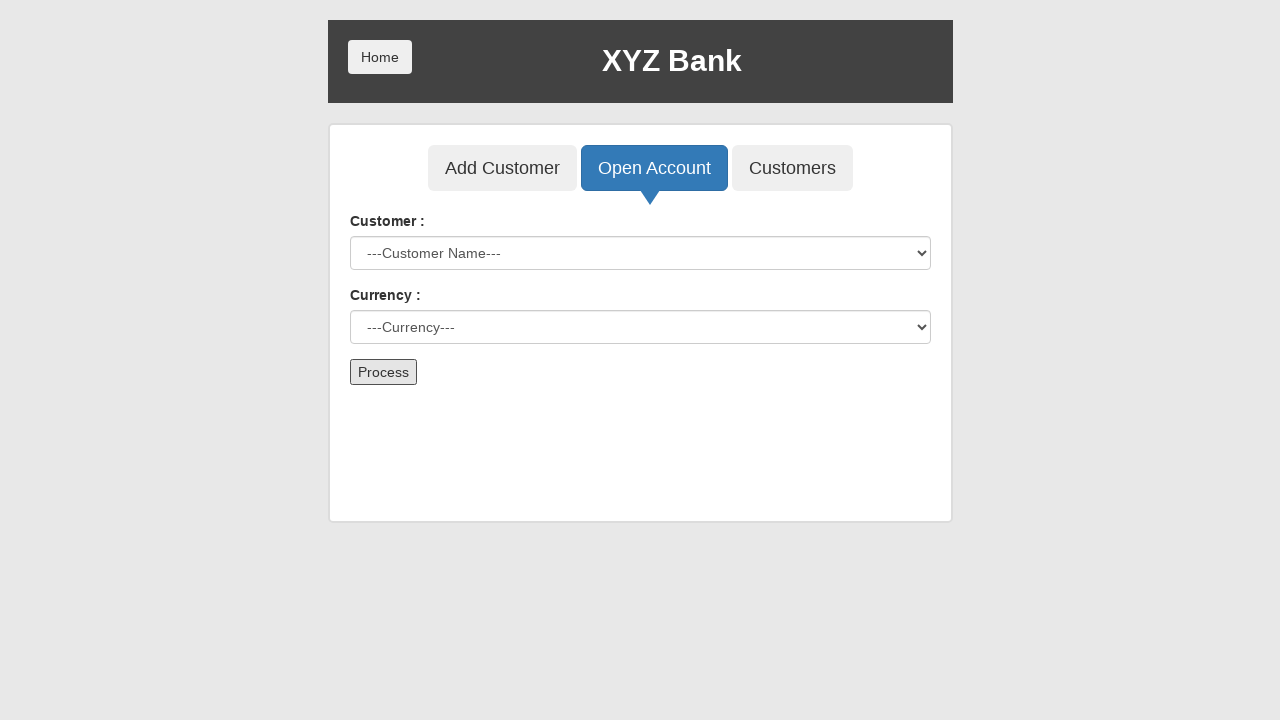

Selected customer 'Filipan1772387544353 Cristina' from dropdown on #userSelect
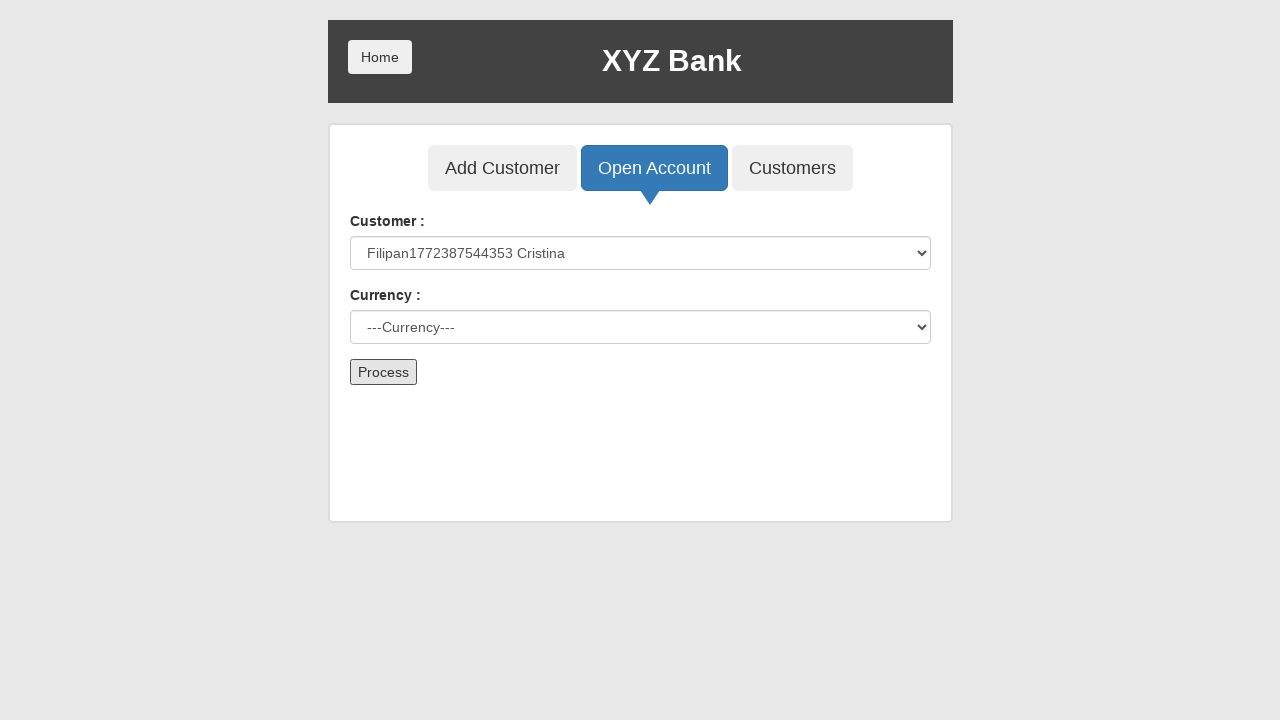

Selected currency 'Pound' from dropdown on #currency
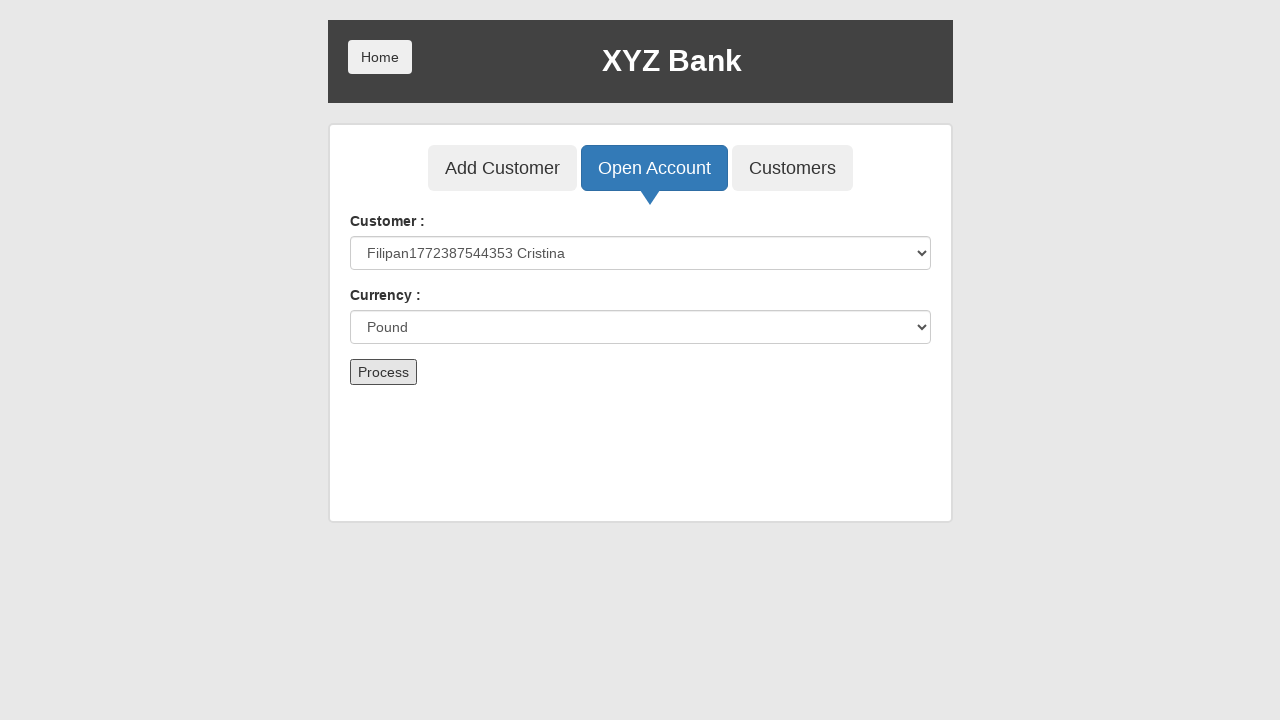

Clicked submit button to create Pound account at (383, 372) on xpath=//button[@type='submit']
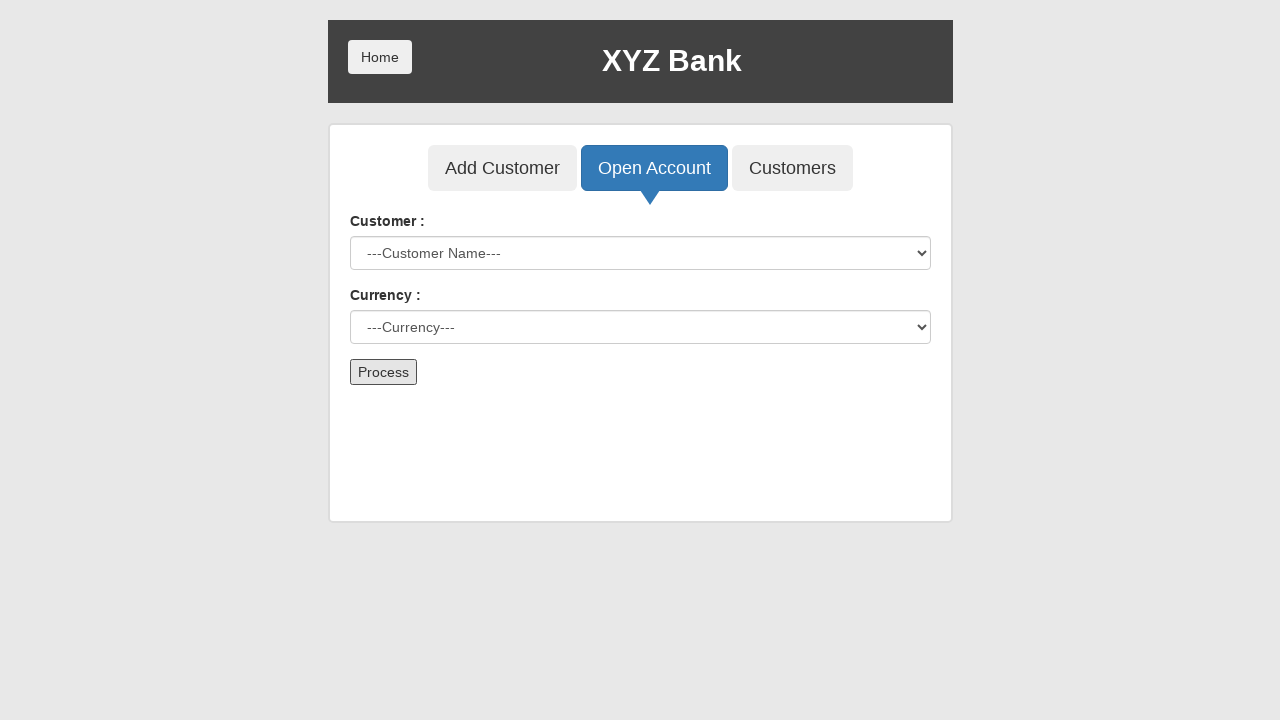

Account creation for Pound completed
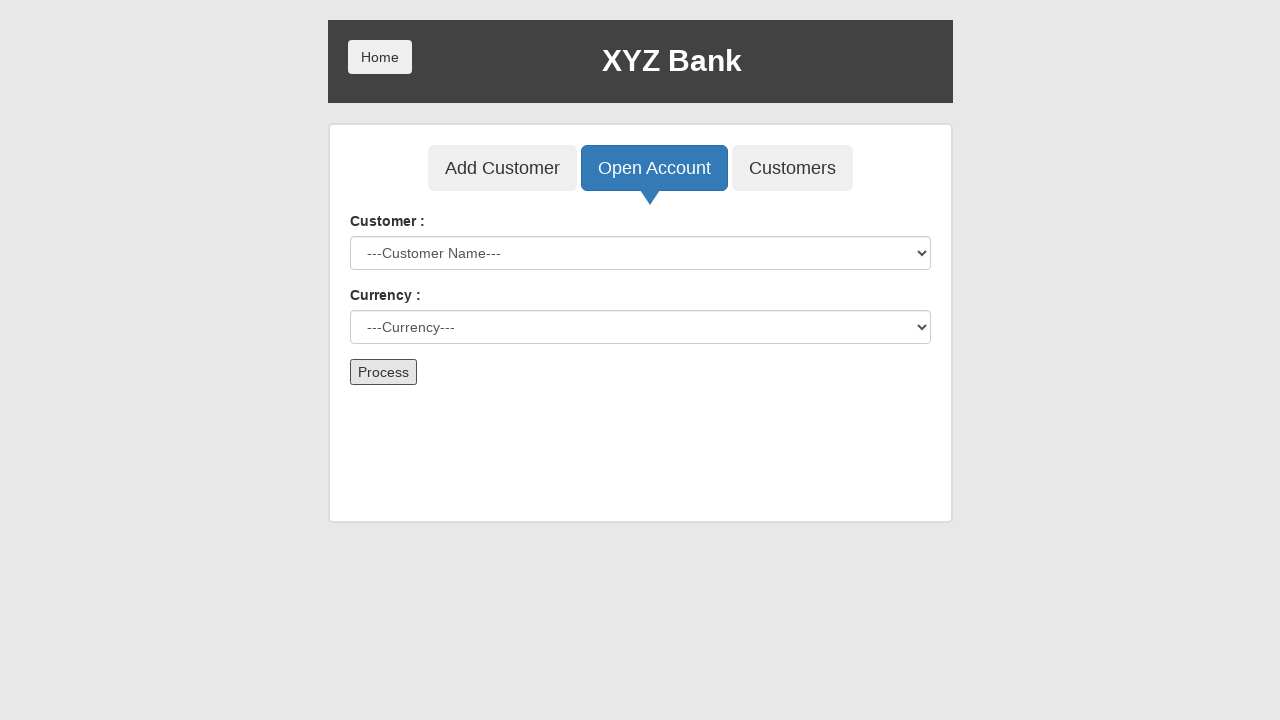

Selected customer 'Filipan1772387544353 Cristina' from dropdown on #userSelect
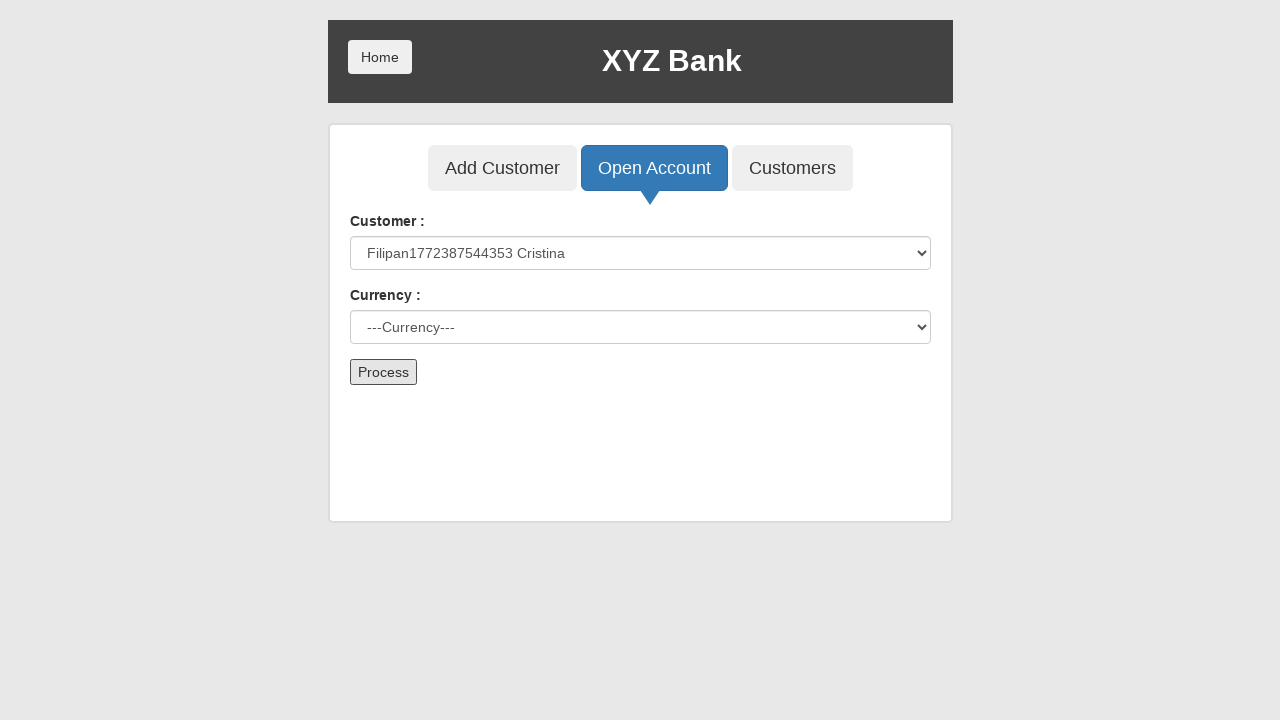

Selected currency 'Rupee' from dropdown on #currency
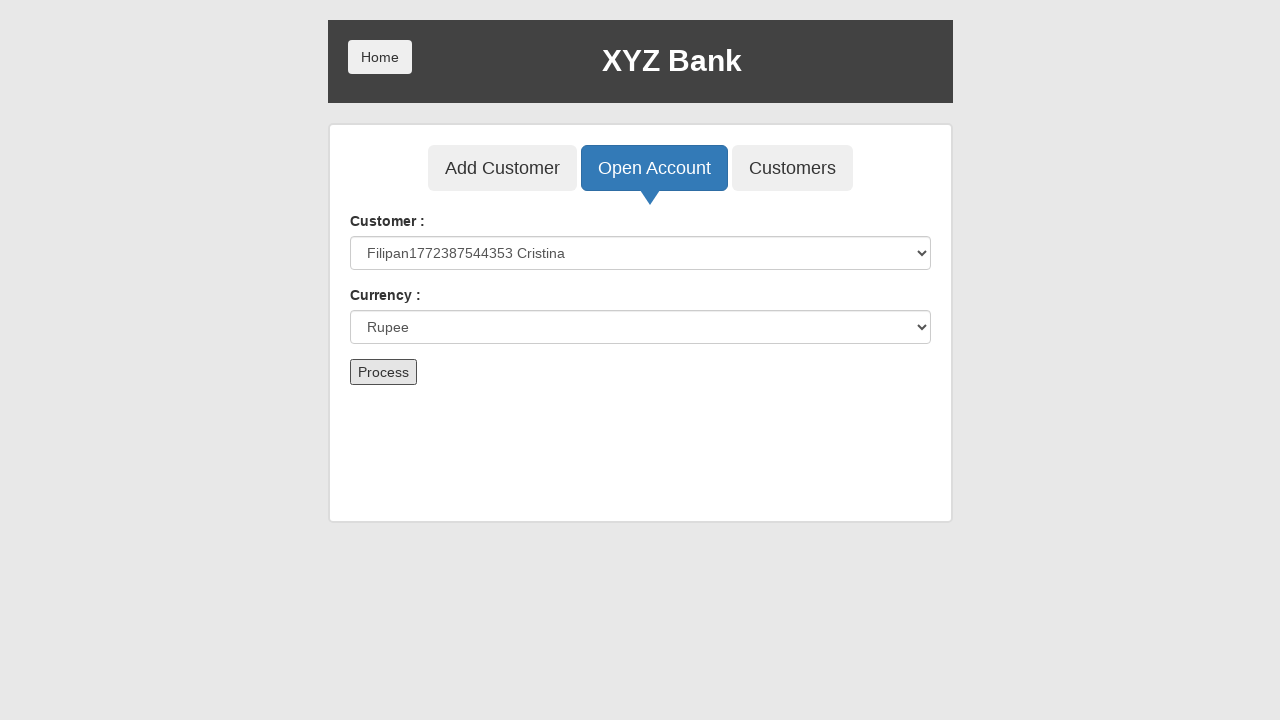

Clicked submit button to create Rupee account at (383, 372) on xpath=//button[@type='submit']
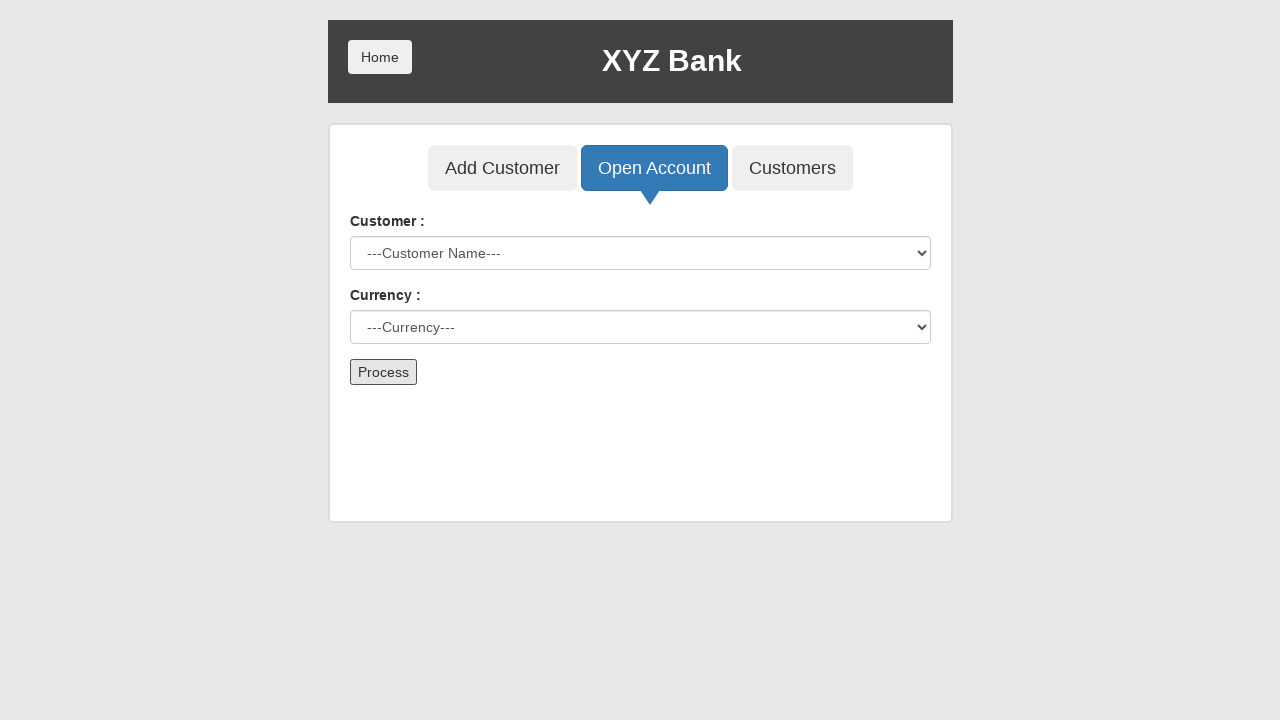

Account creation for Rupee completed
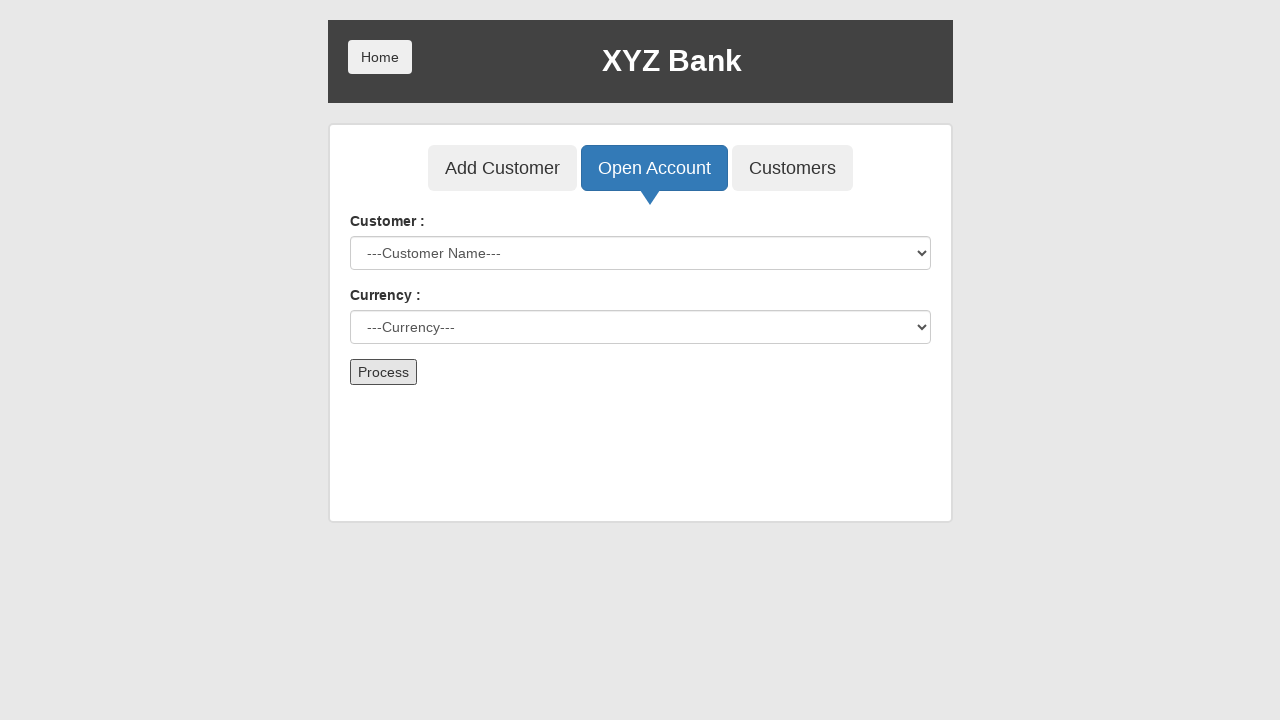

Clicked Home button to return to main page at (380, 57) on xpath=//button[@ng-click='home()']
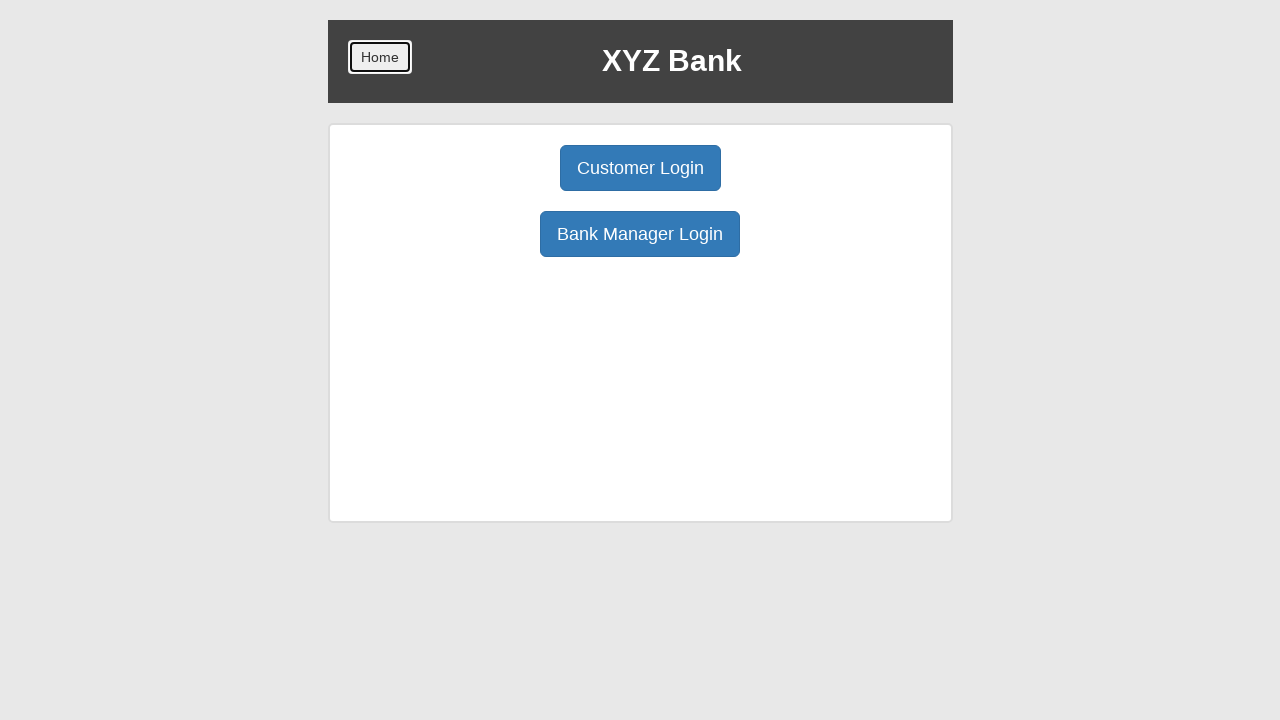

Clicked Customer Login button at (640, 168) on xpath=//button[@ng-click='customer()']
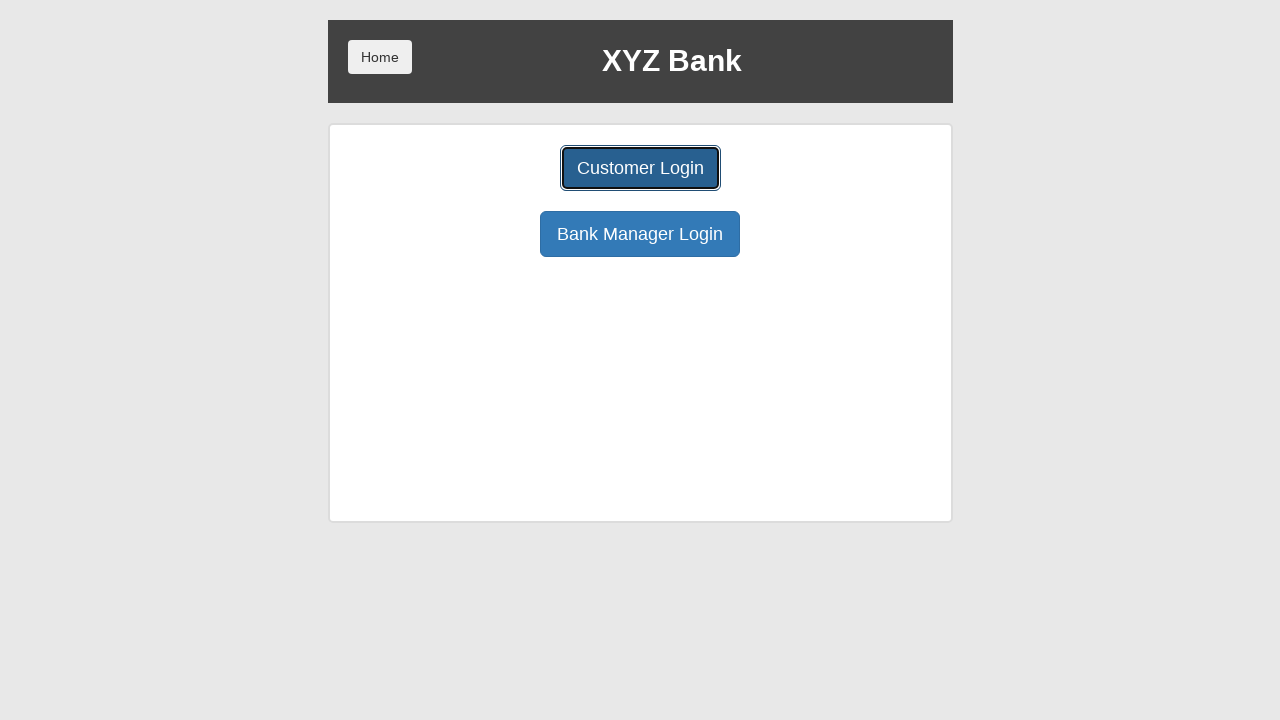

Selected customer 'Filipan1772387544353 Cristina' for login on #userSelect
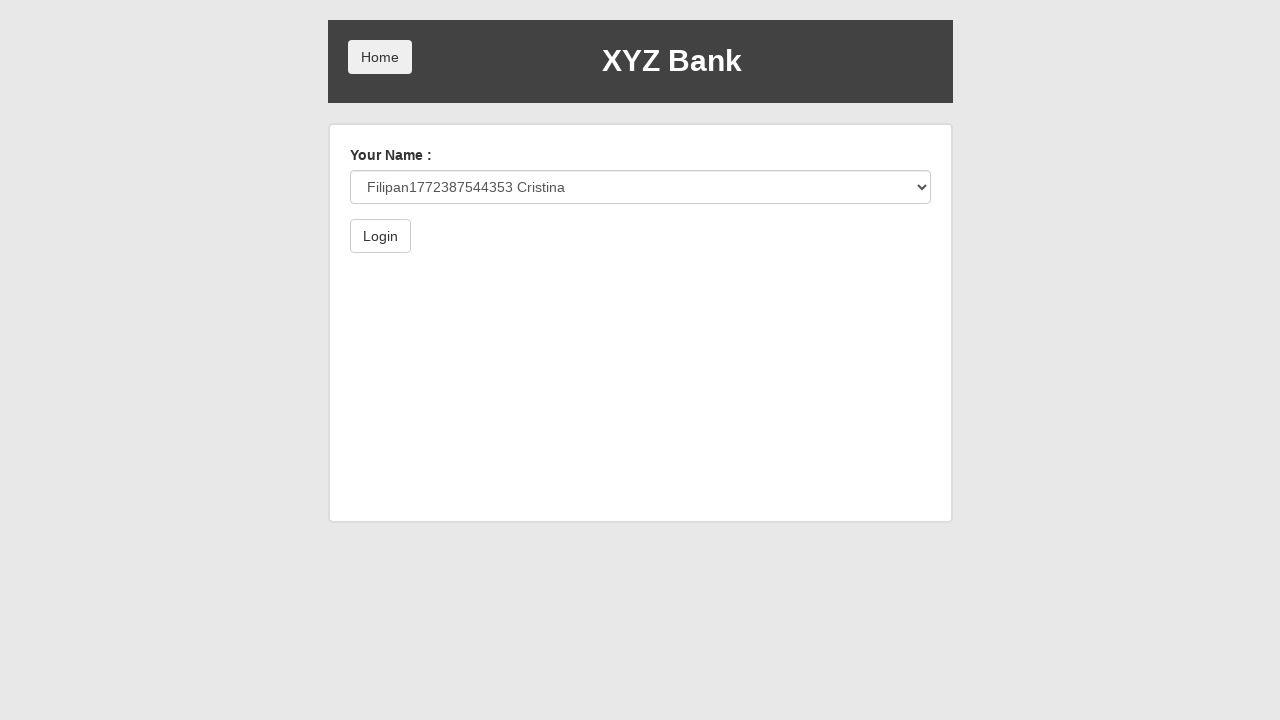

Clicked Login button to log in as customer at (380, 236) on xpath=//button[@type='submit']
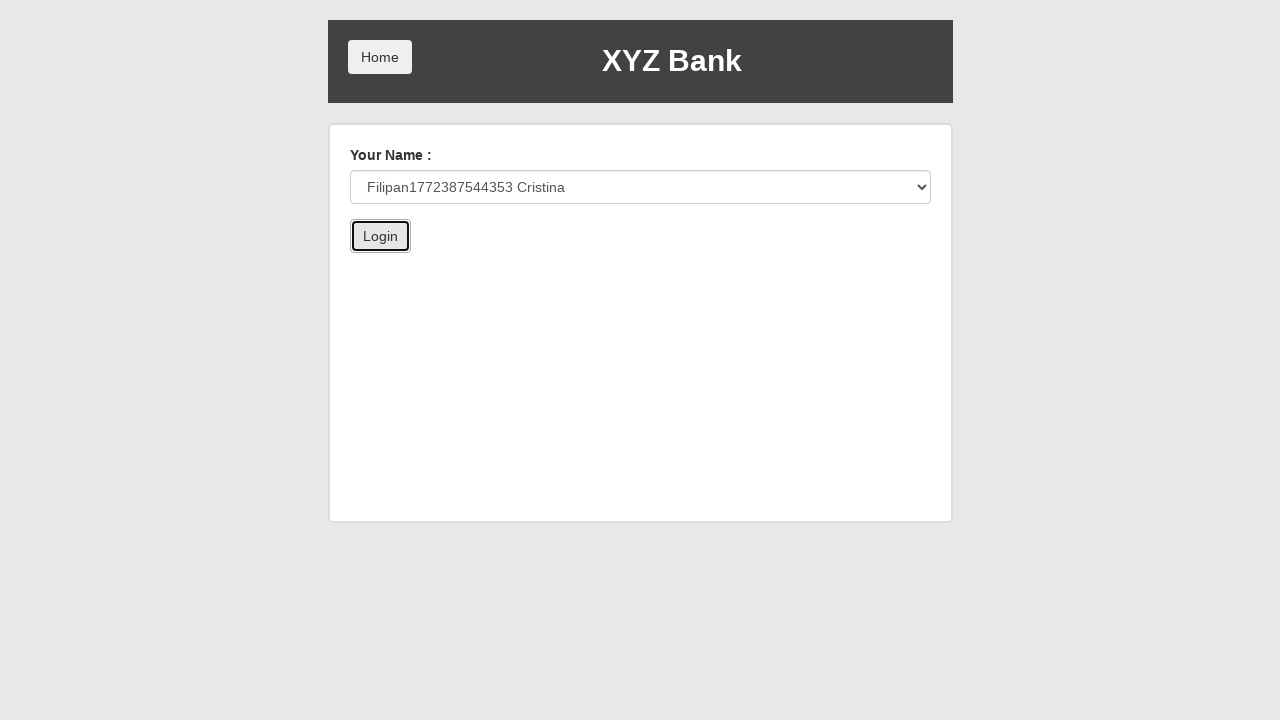

Verified welcome message displays customer name 'Filipan1772387544353 Cristina'
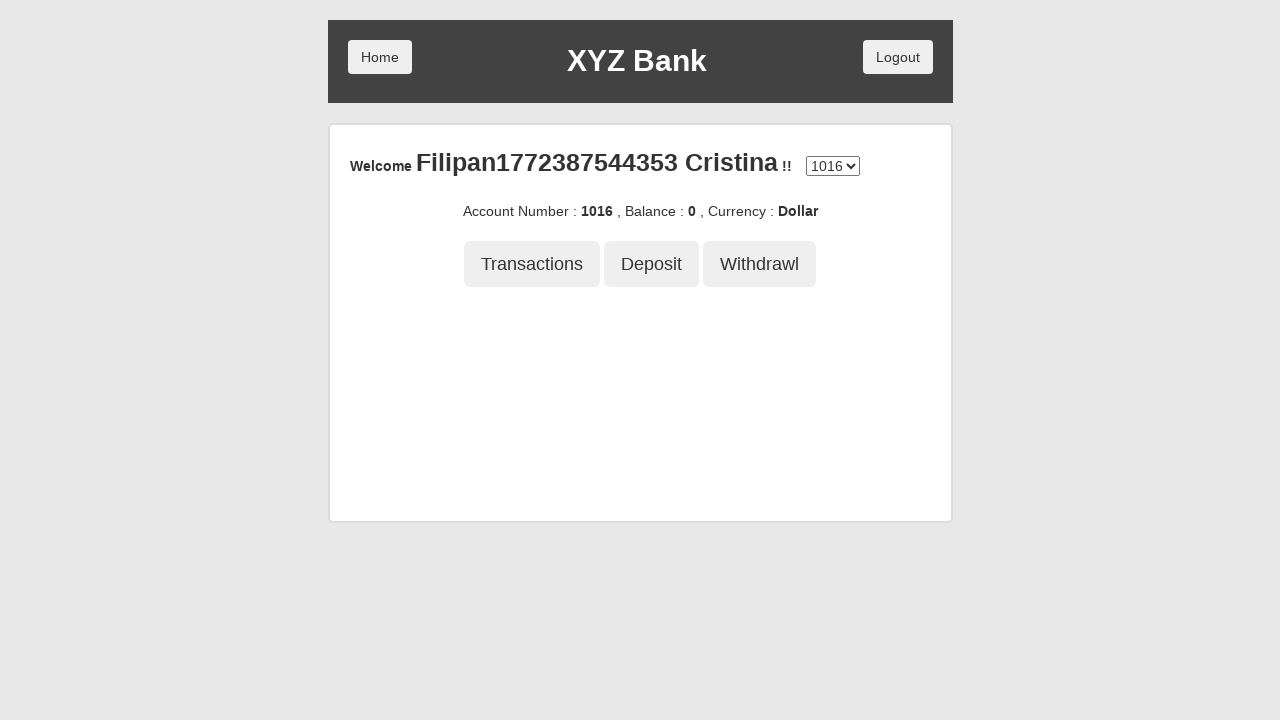

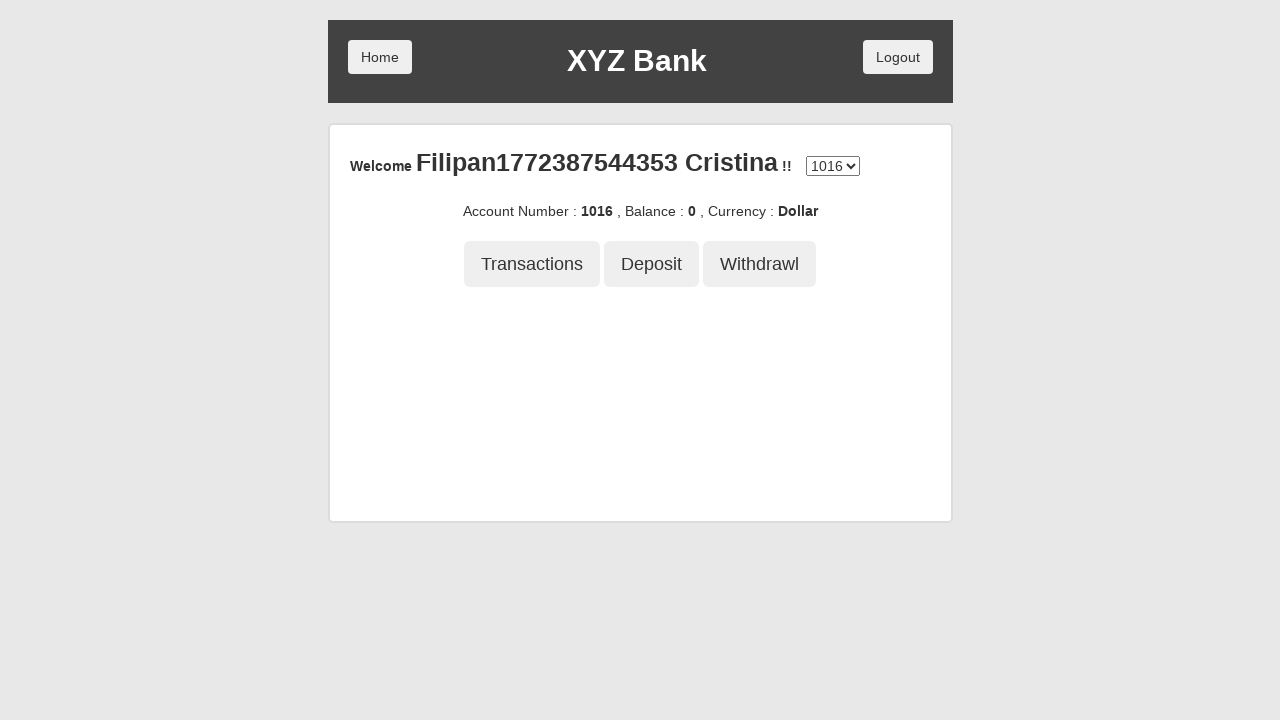